Tests interaction with a dropdown select menu by locating the old-style select element and selecting an option from it.

Starting URL: https://demoqa.com/select-menu

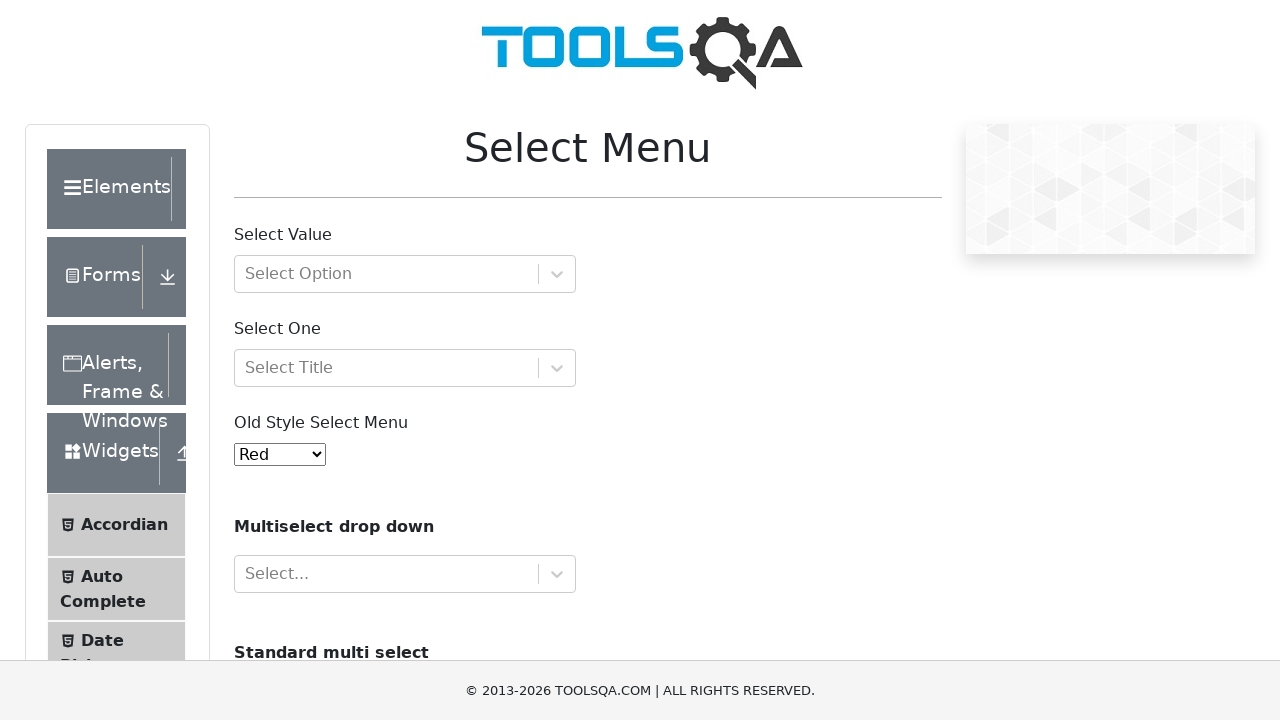

Waited for old-style select menu to be present
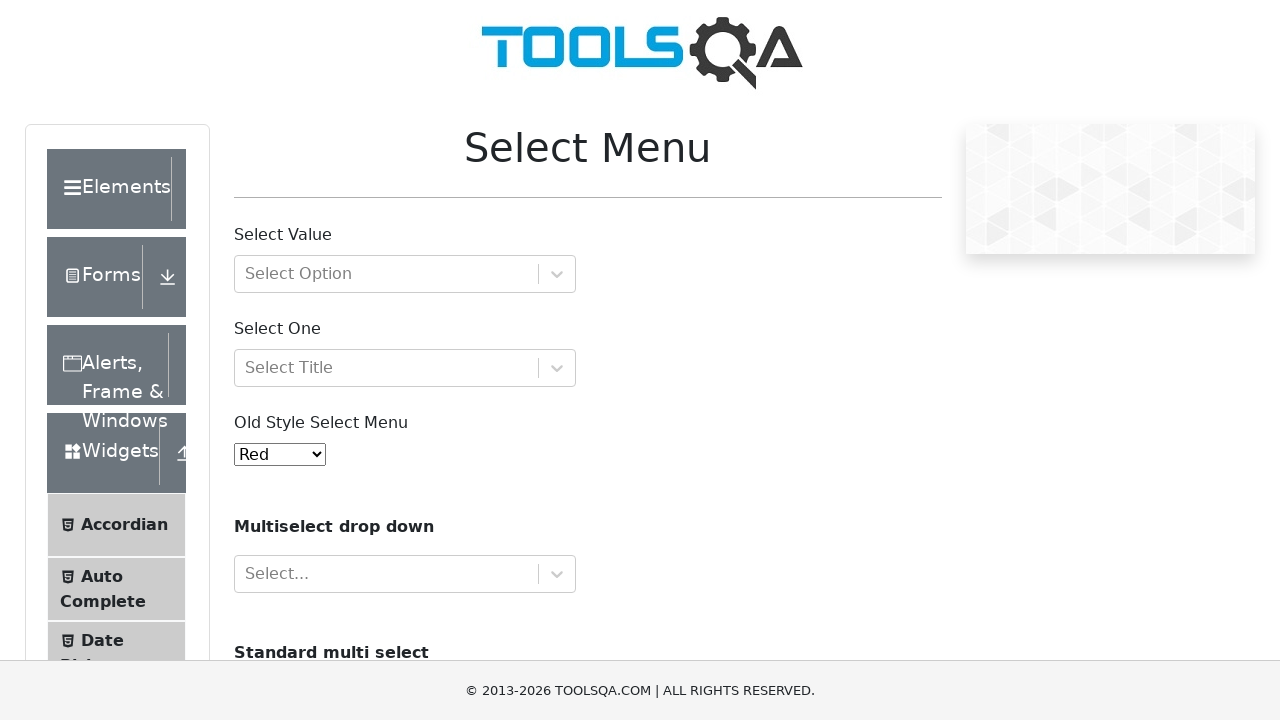

Selected option from dropdown by value '5' (Yellow) on #oldSelectMenu
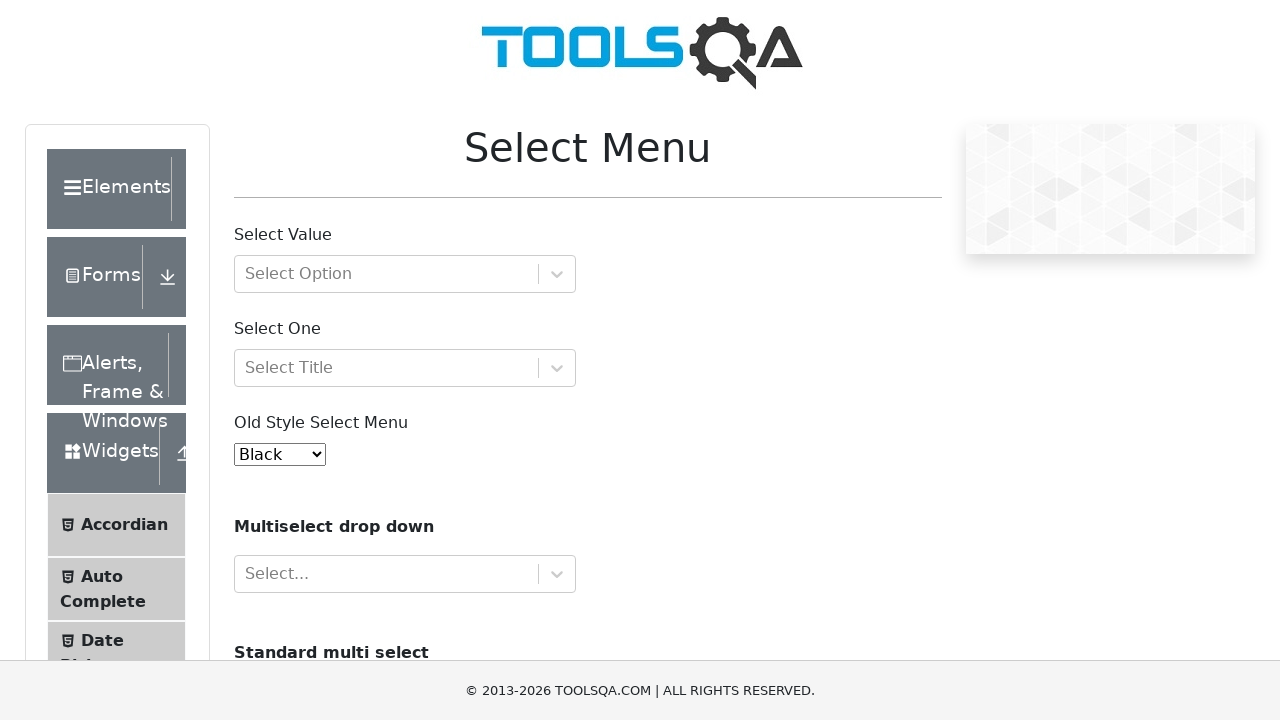

Selected option from dropdown by label 'Yellow' on #oldSelectMenu
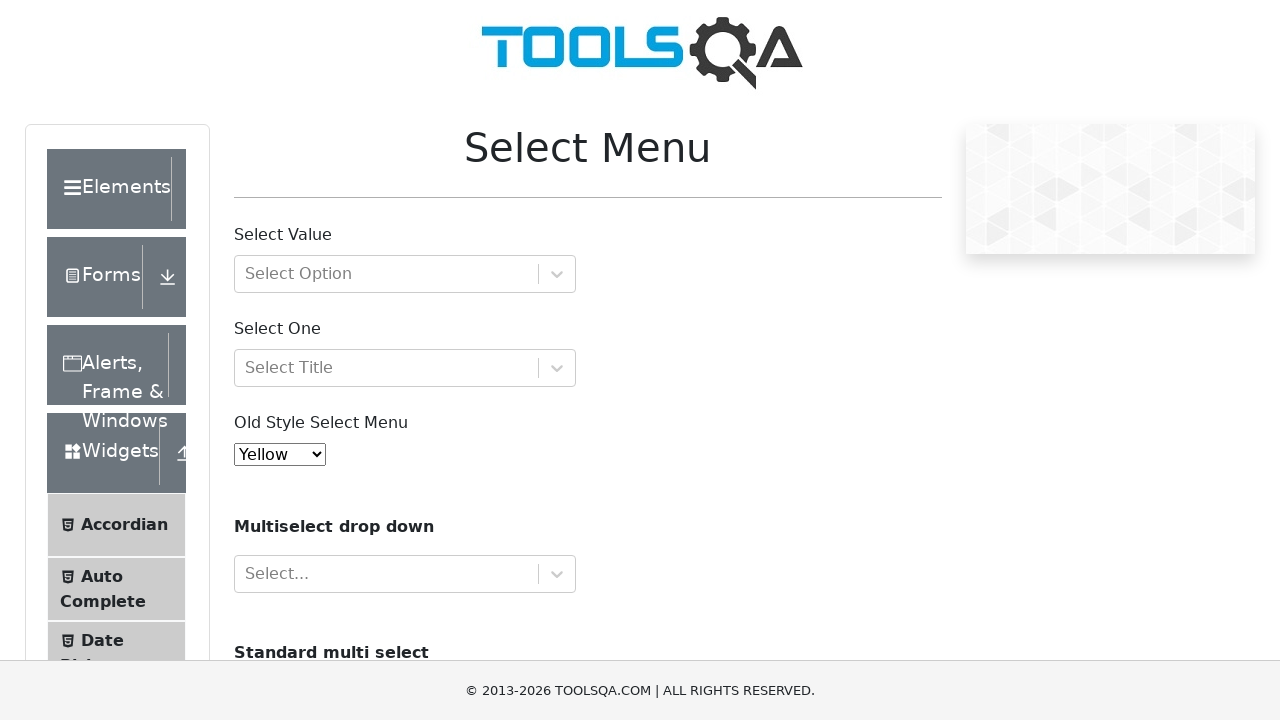

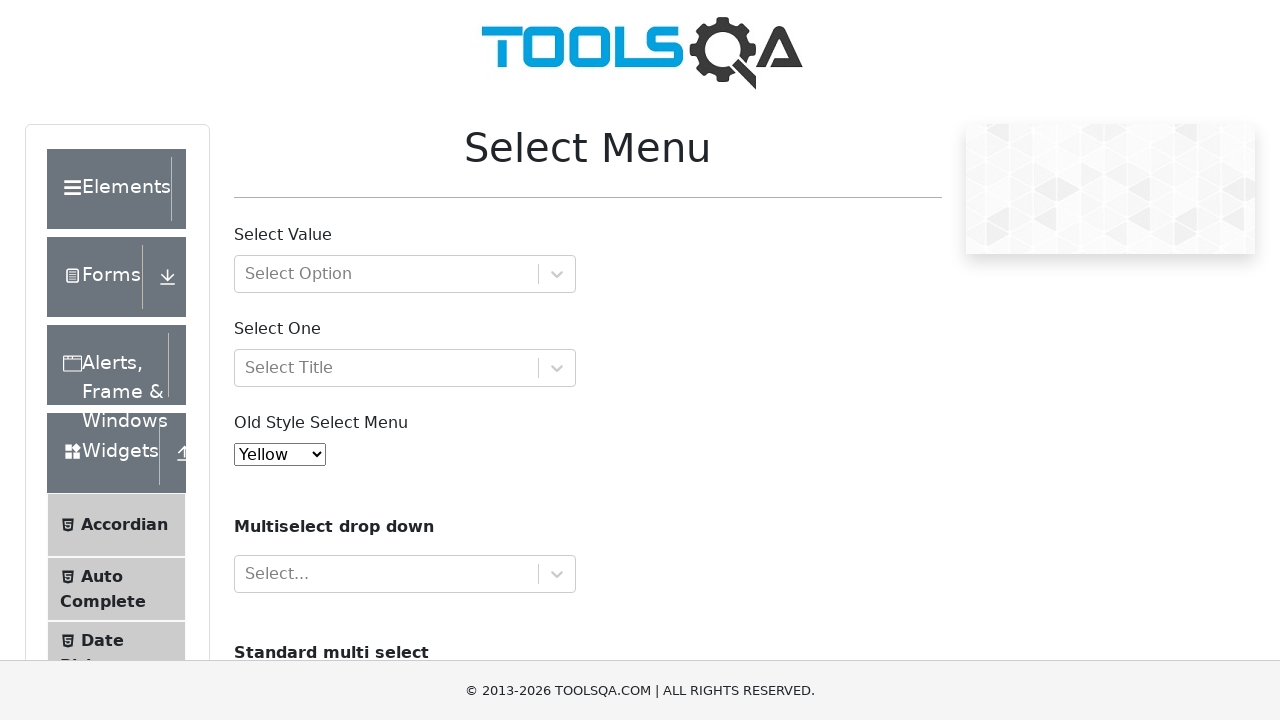